Tests window handling functionality by clicking a link to open a new window, verifying content in both windows, and switching between them

Starting URL: https://the-internet.herokuapp.com/windows

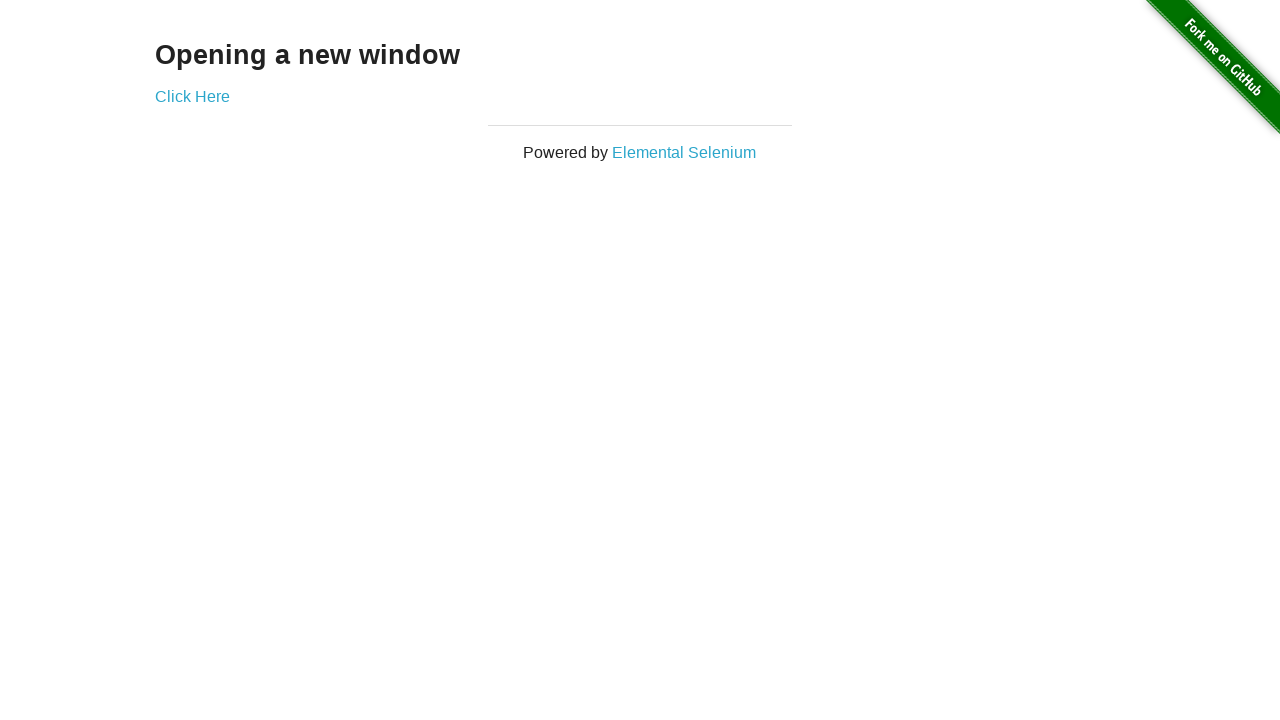

Verified 'Opening a new window' text is visible on original page
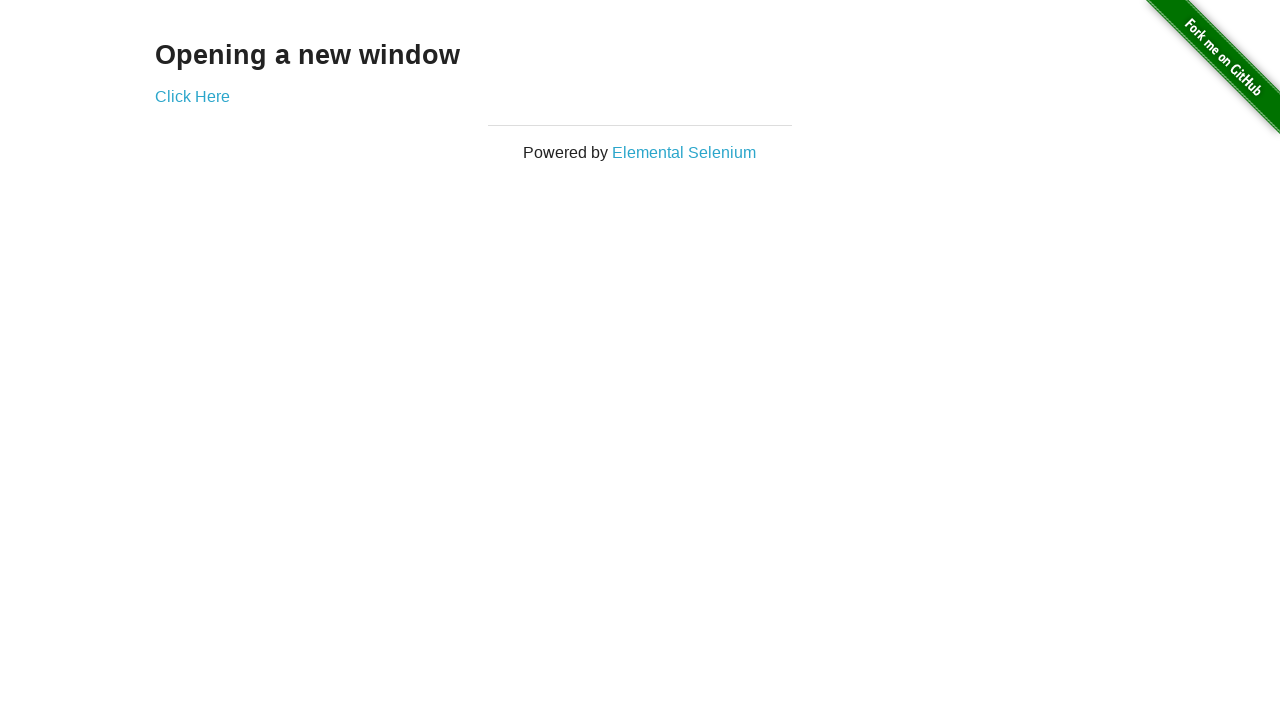

Verified original page title is 'The Internet'
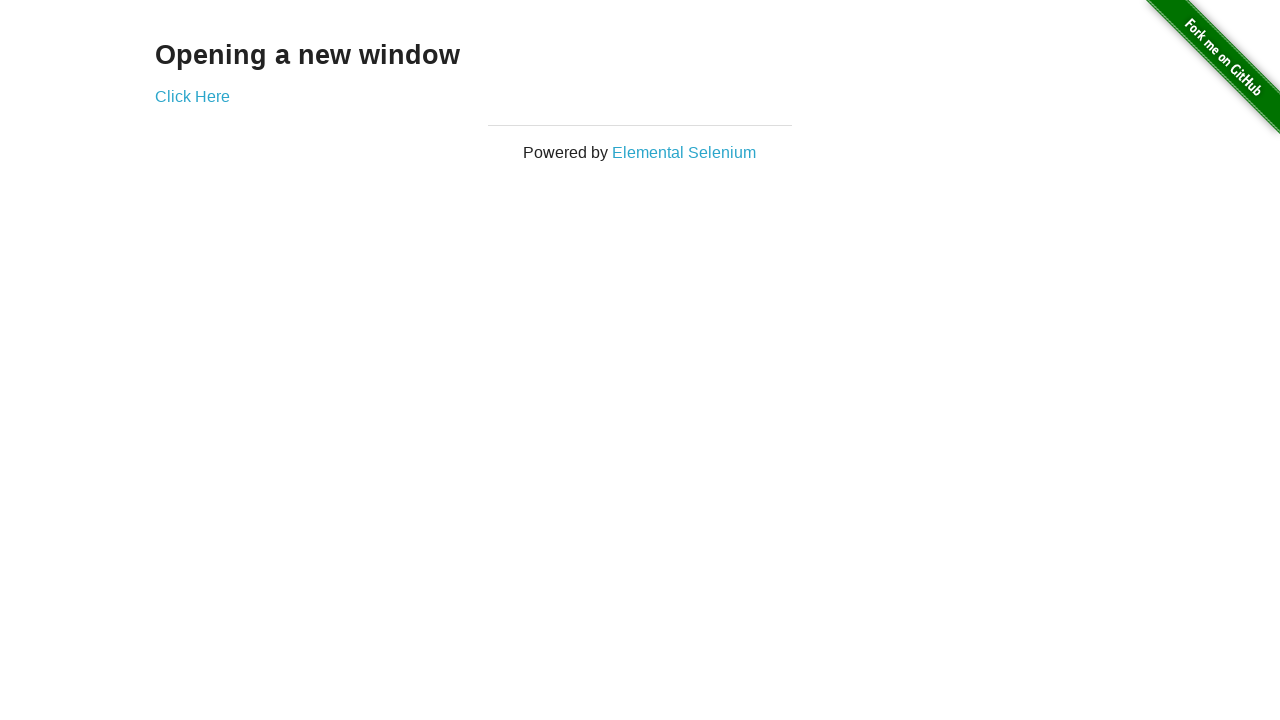

Clicked 'Click Here' button to open new window at (192, 96) on text='Click Here'
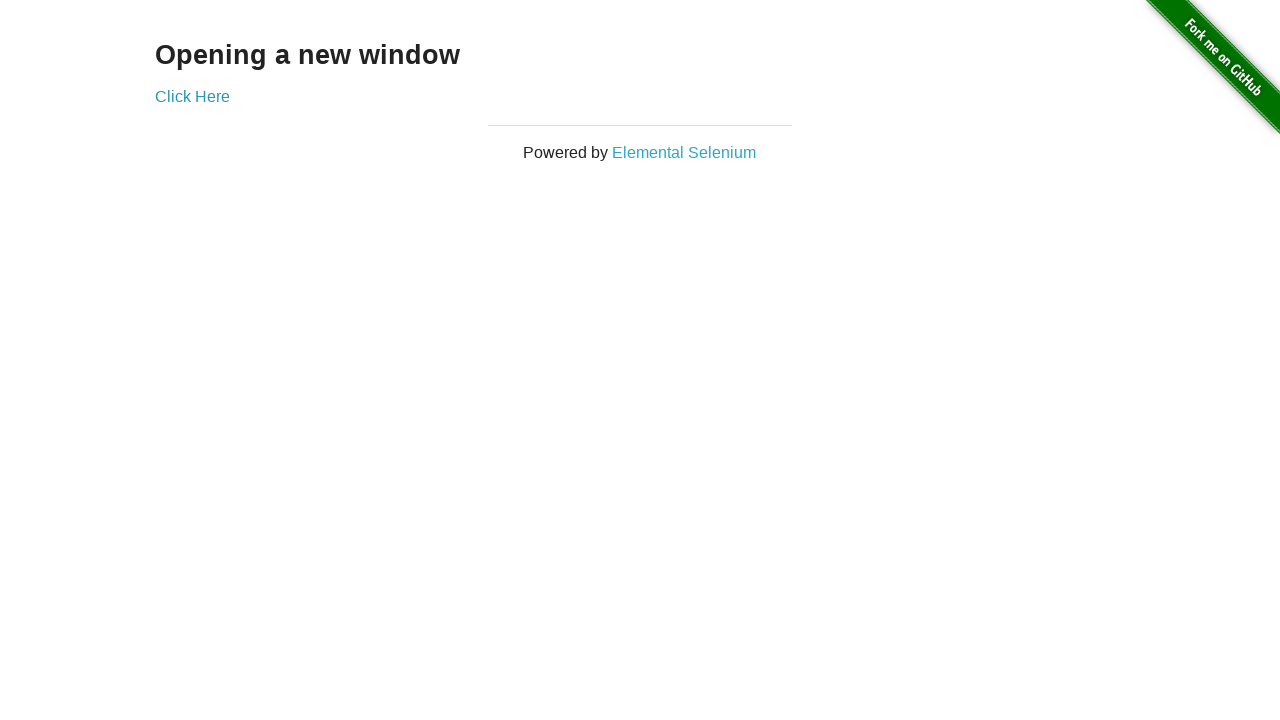

New window loaded successfully
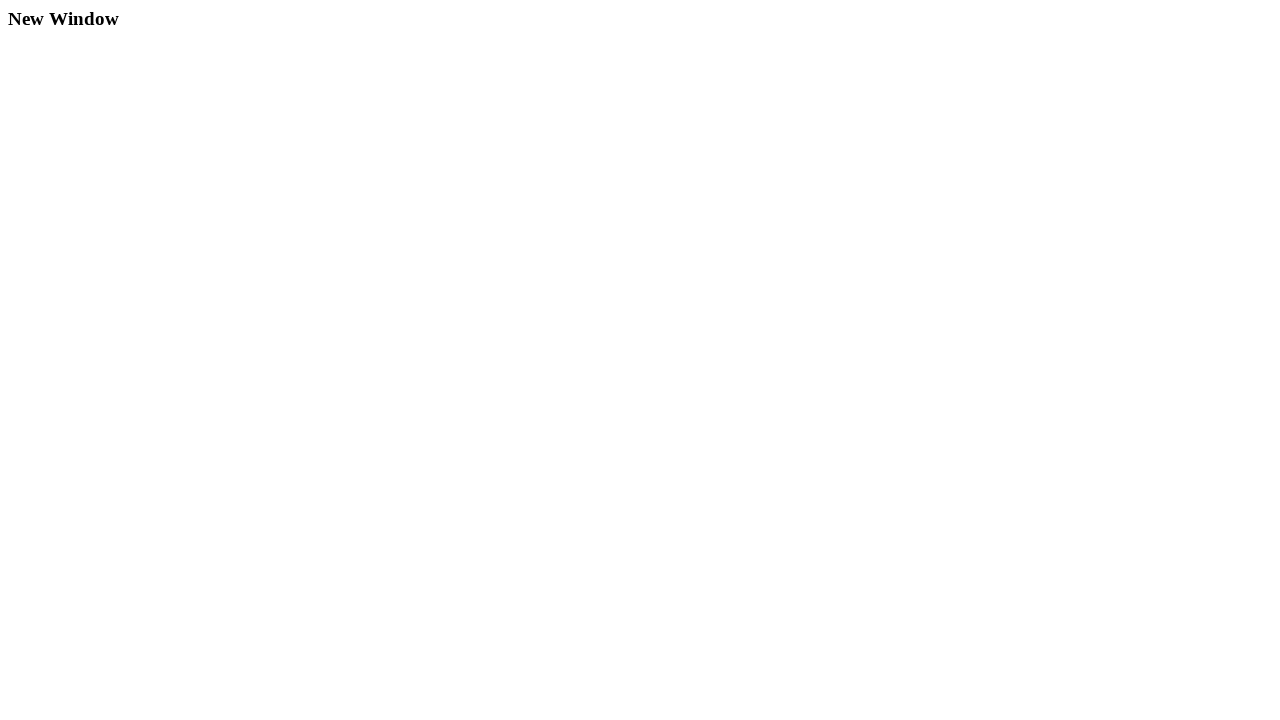

Verified new window title is 'New Window'
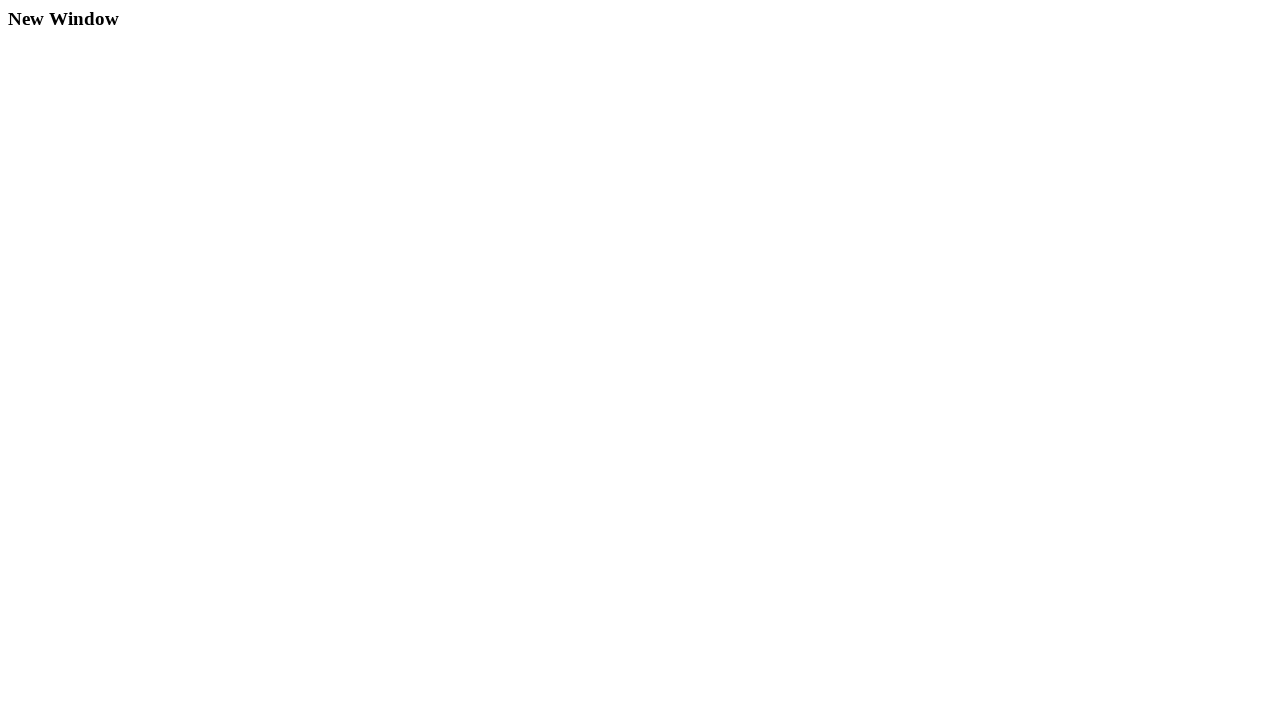

Verified h3 text in new window is 'New Window'
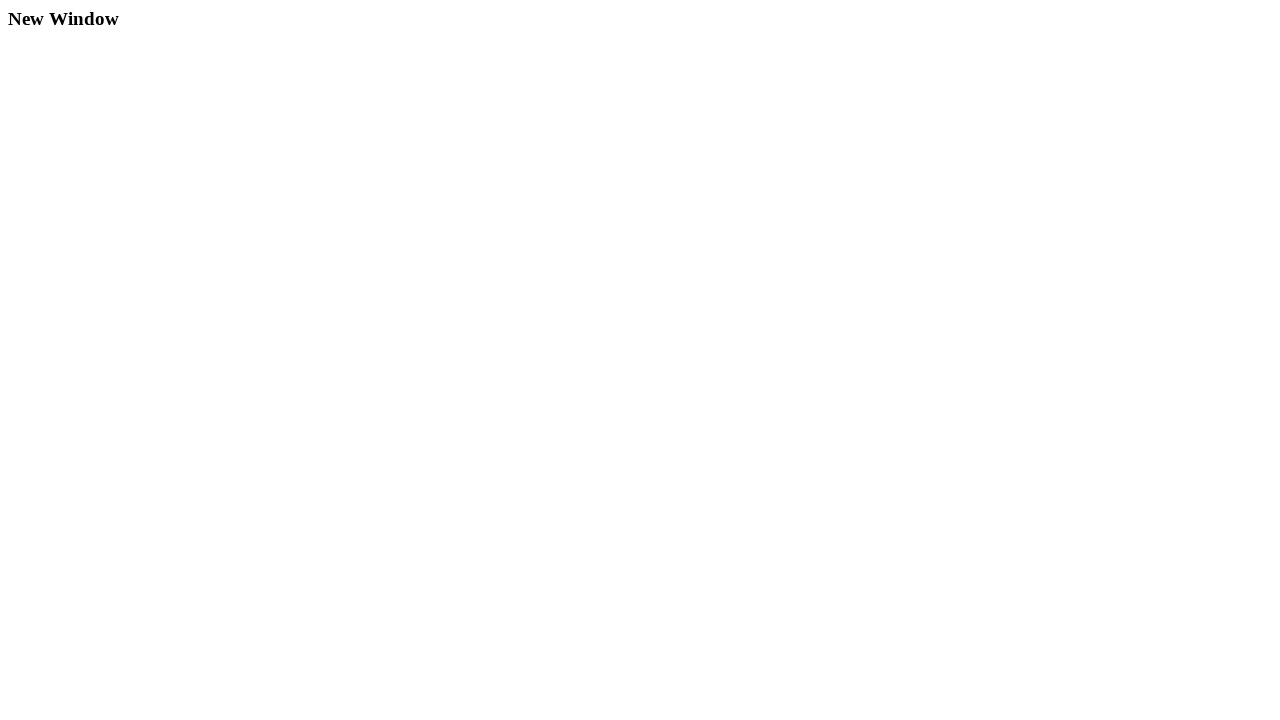

Switched back to original window
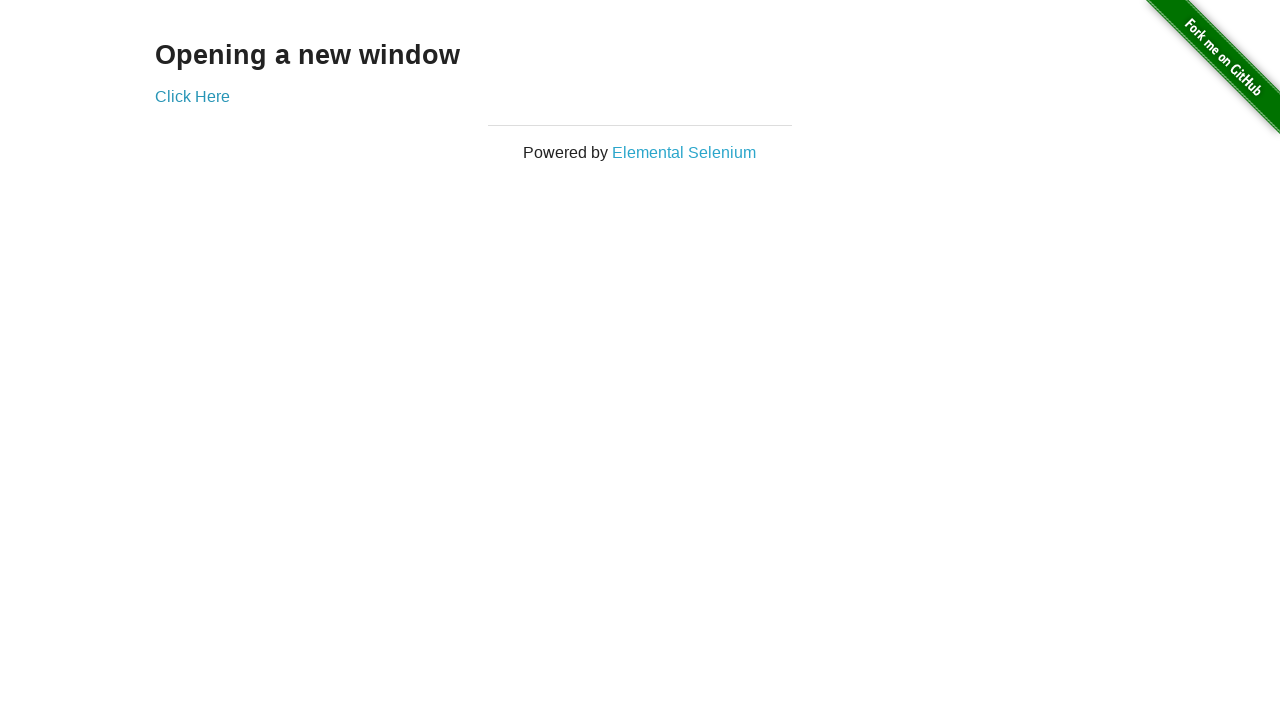

Verified original page title is still 'The Internet'
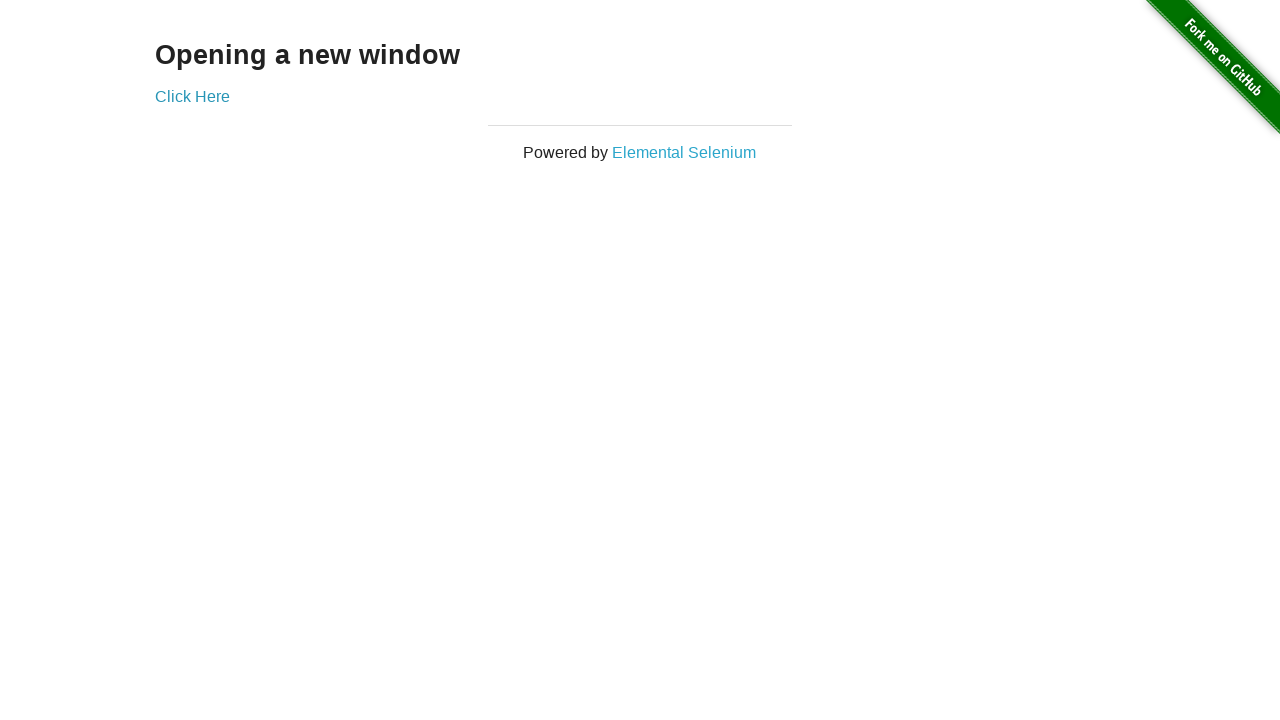

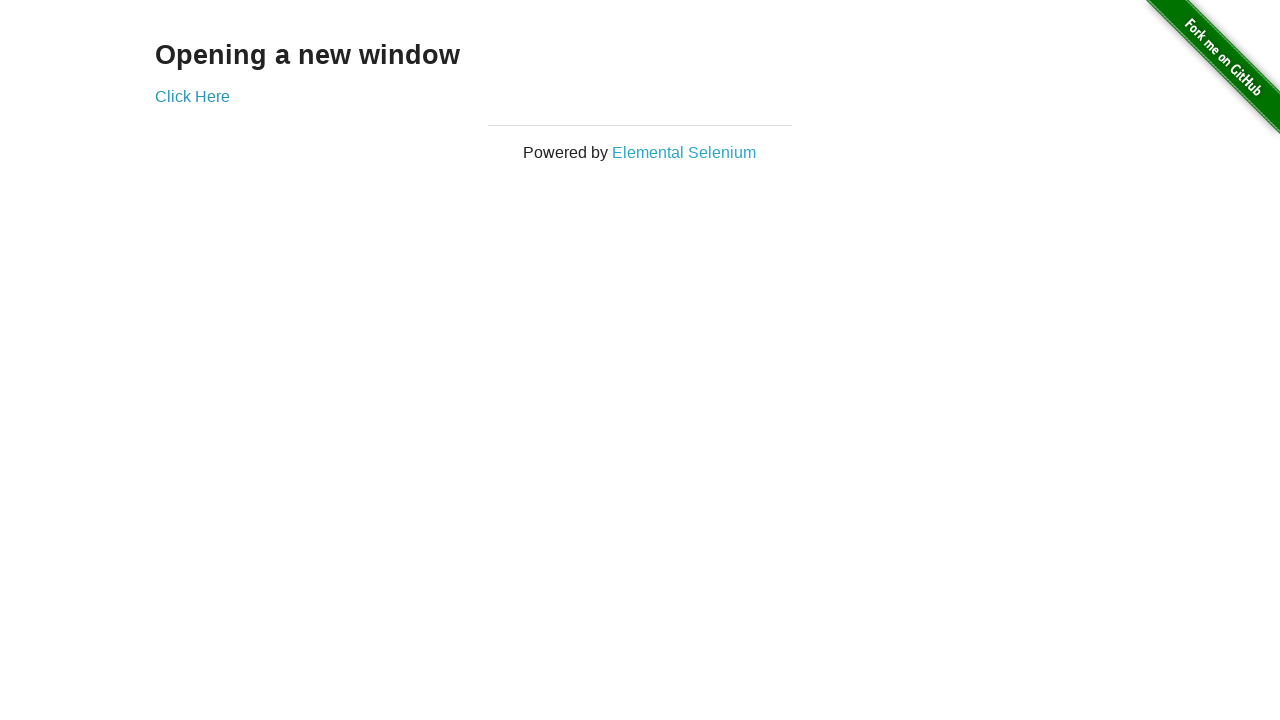